Tests selecting an option from a dropdown menu by index, selecting Option 1 (index 1)

Starting URL: https://testcenter.techproeducation.com/index.php?page=dropdown

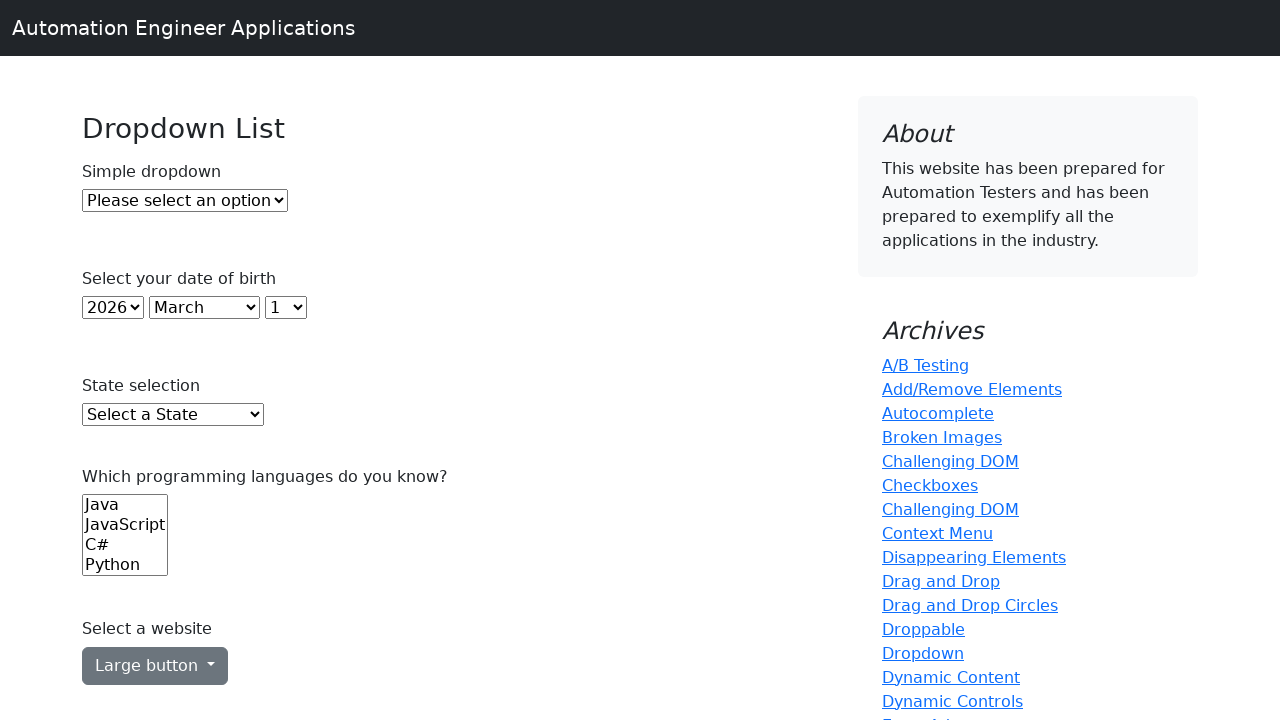

Navigated to dropdown test page
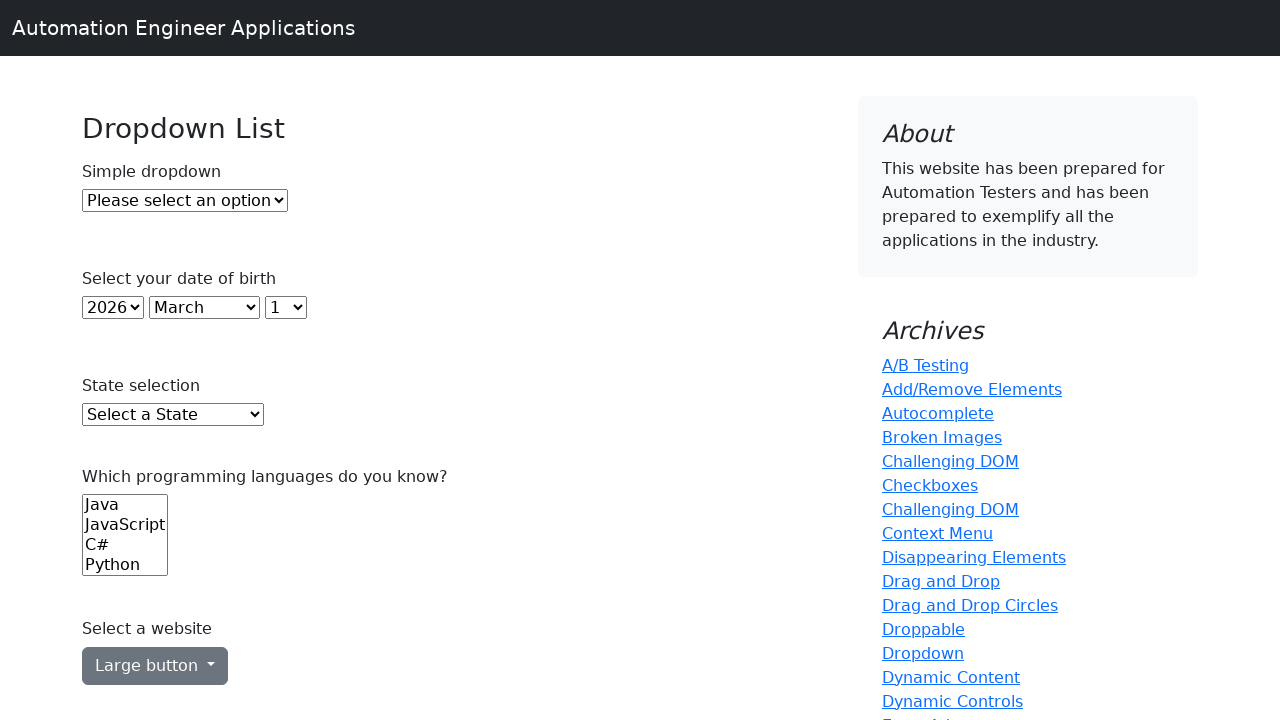

Selected Option 1 from dropdown menu using index 1 on #dropdown
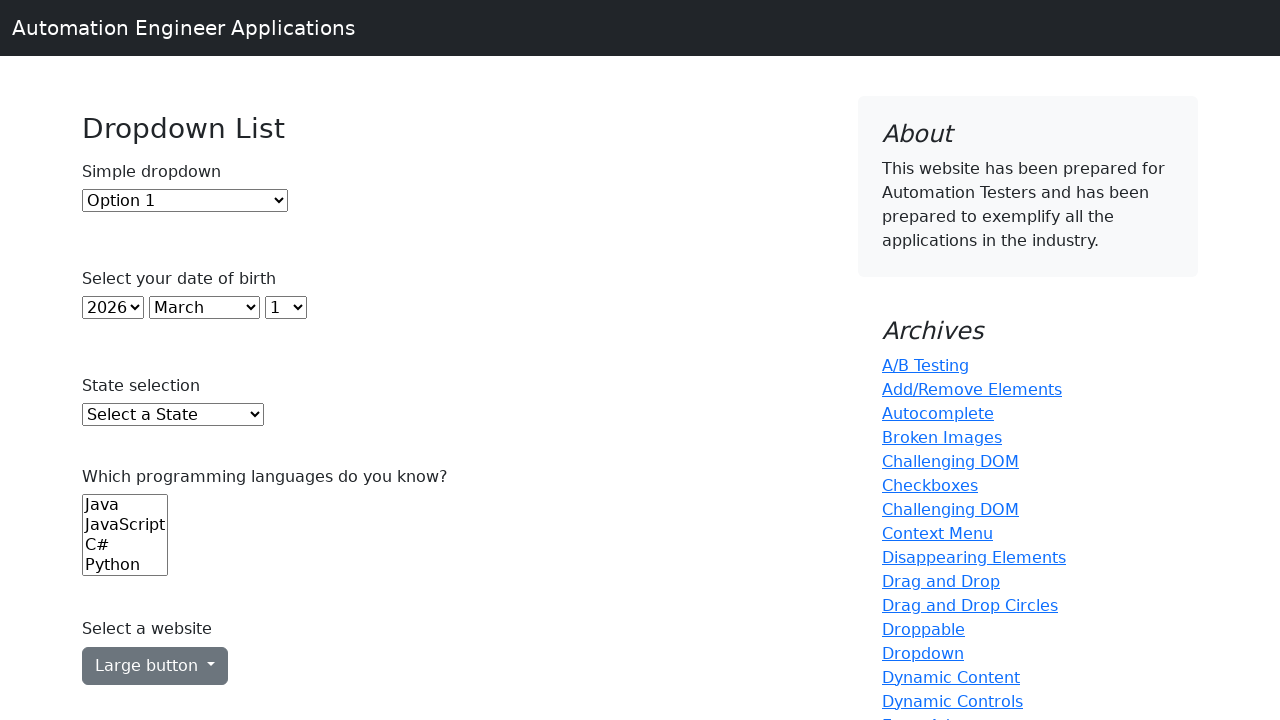

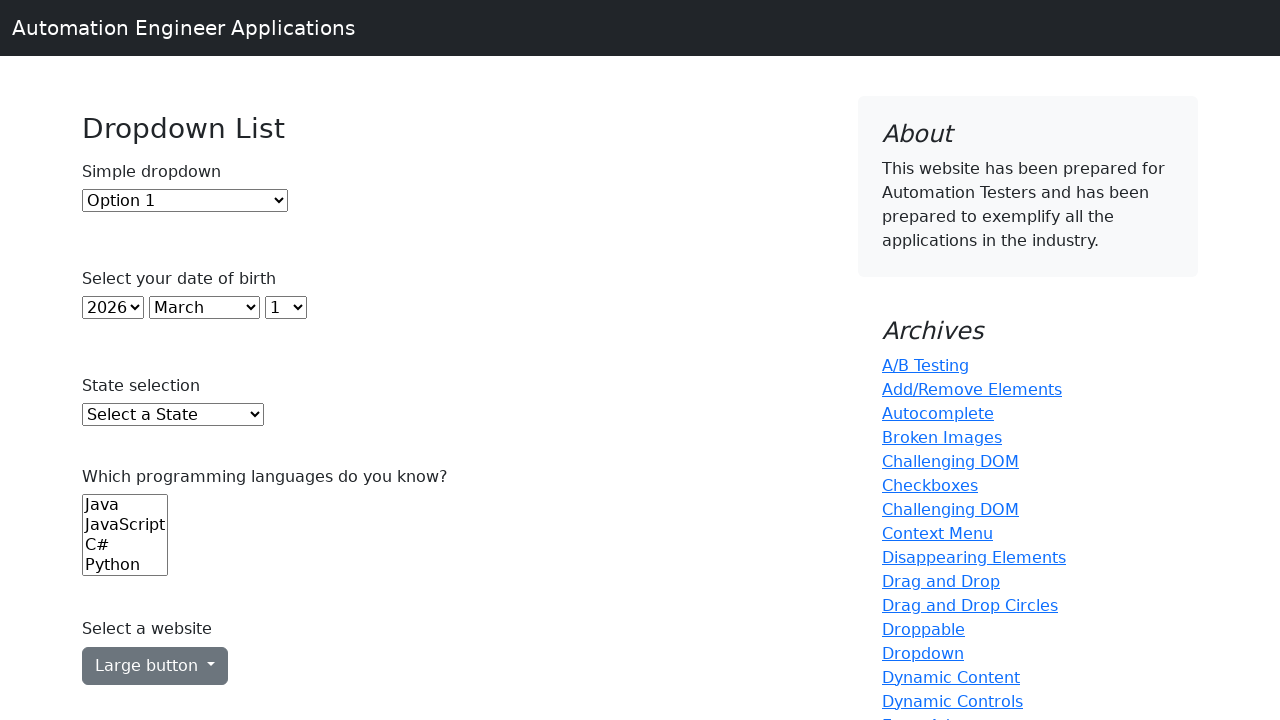